Fills out a practice registration form on DemoQA with personal information including first name, last name, email, gender selection, and phone number.

Starting URL: https://demoqa.com/automation-practice-form

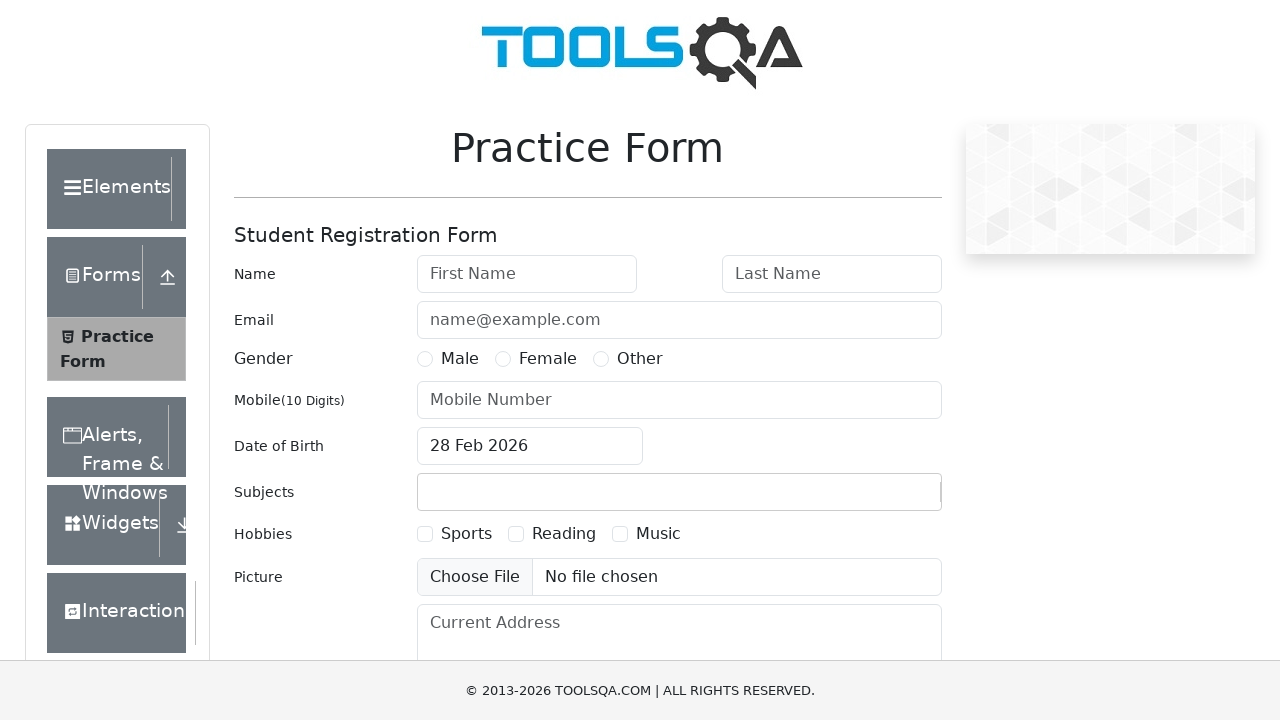

Filled first name field with 'Marcus' on input#firstName
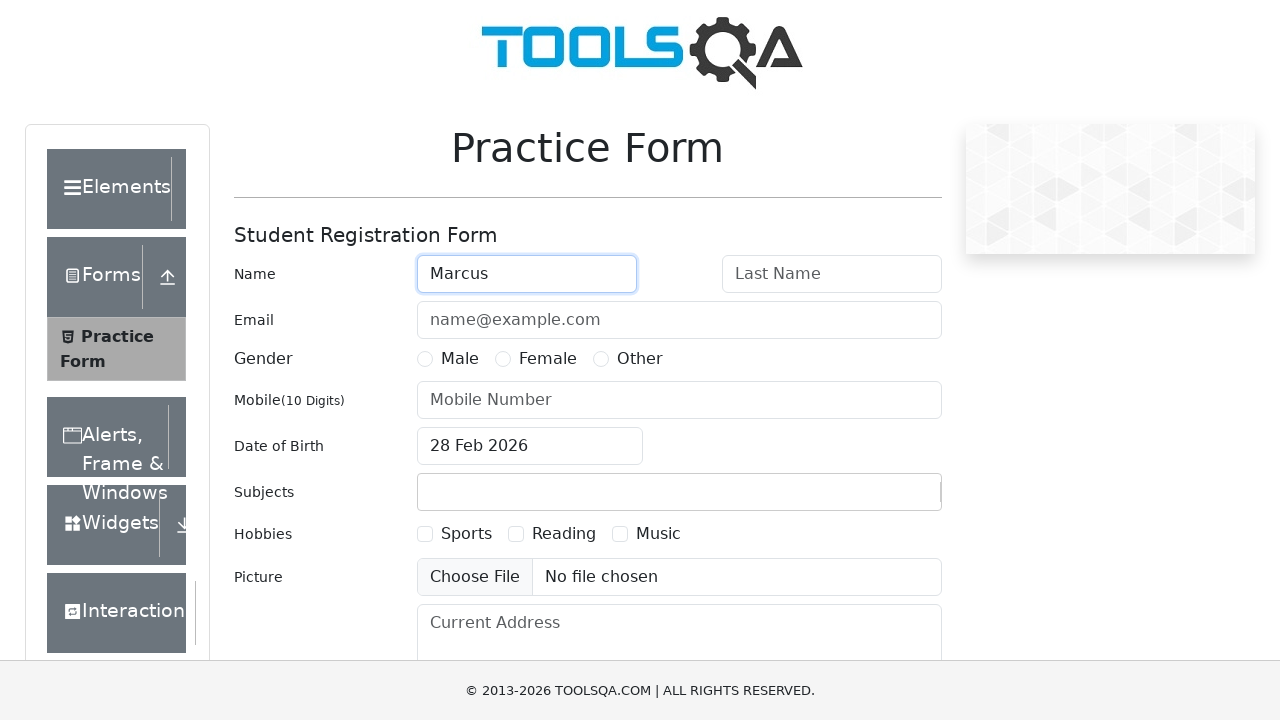

Filled last name field with 'Johnson' on input#lastName
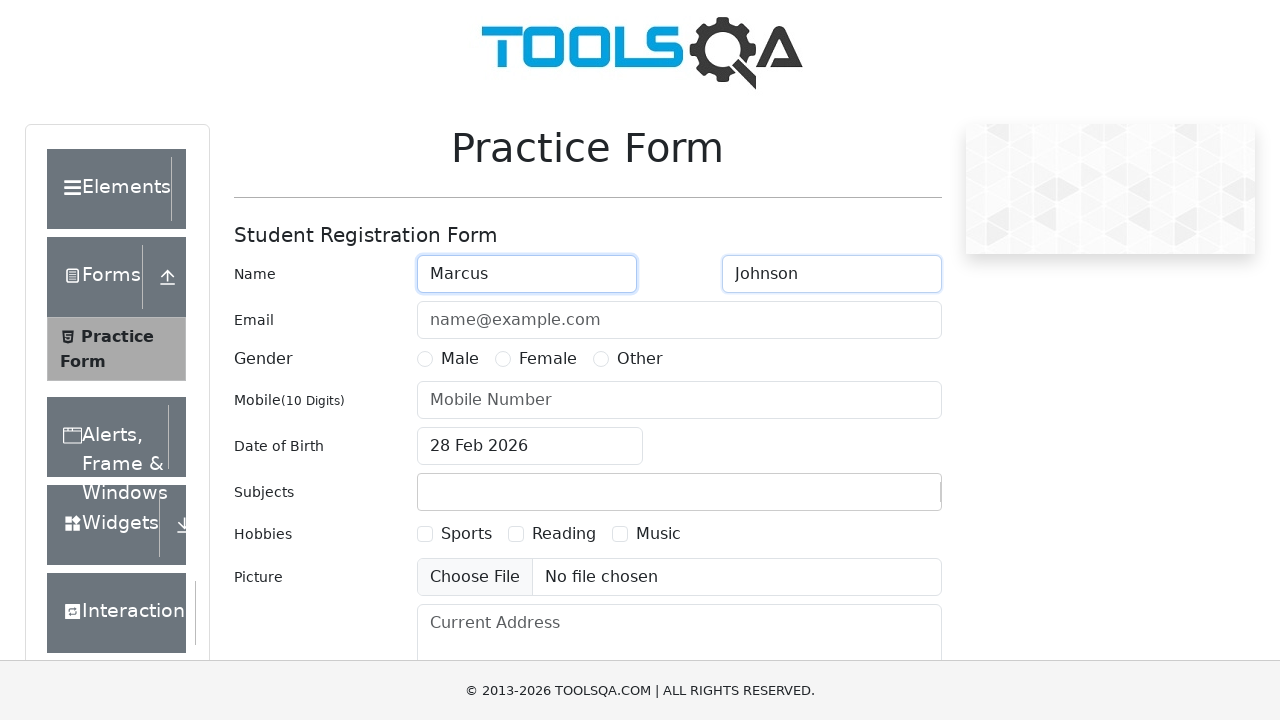

Filled email field with 'marcus.johnson@example.com' on input#userEmail
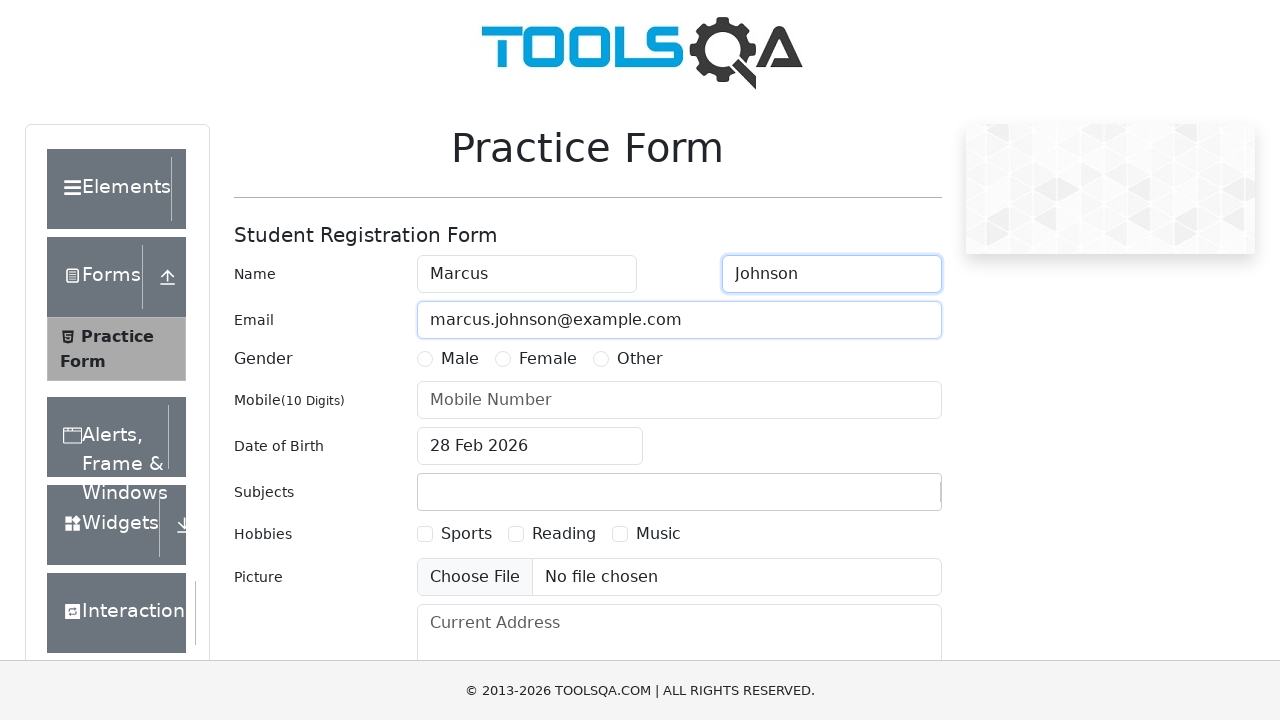

Selected 'Male' gender option at (460, 359) on label[for='gender-radio-1']
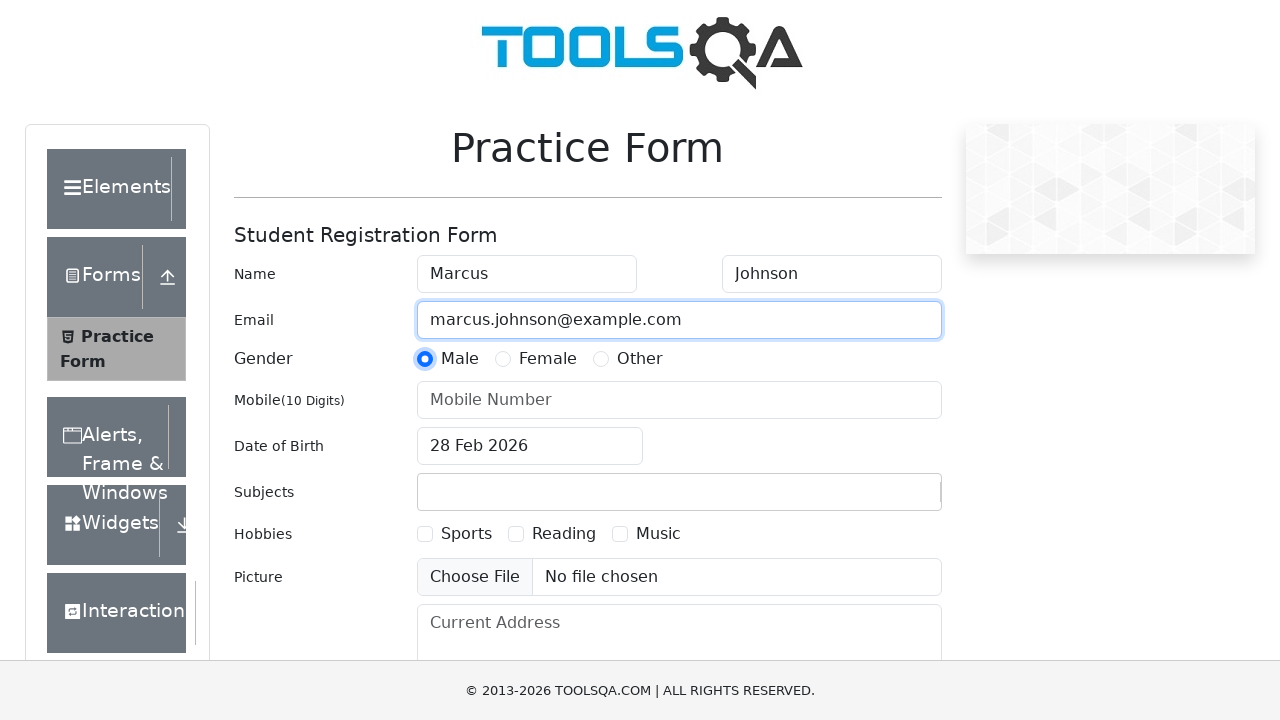

Filled mobile number field with '5551234567' on input#userNumber
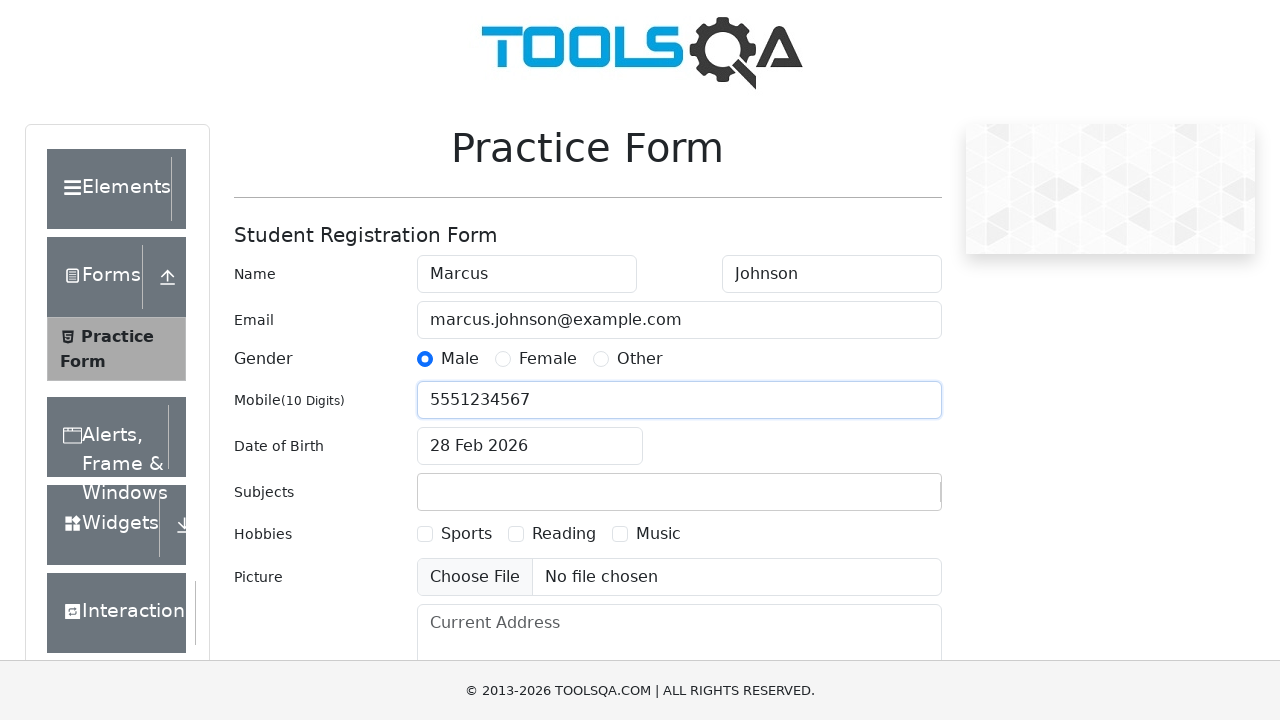

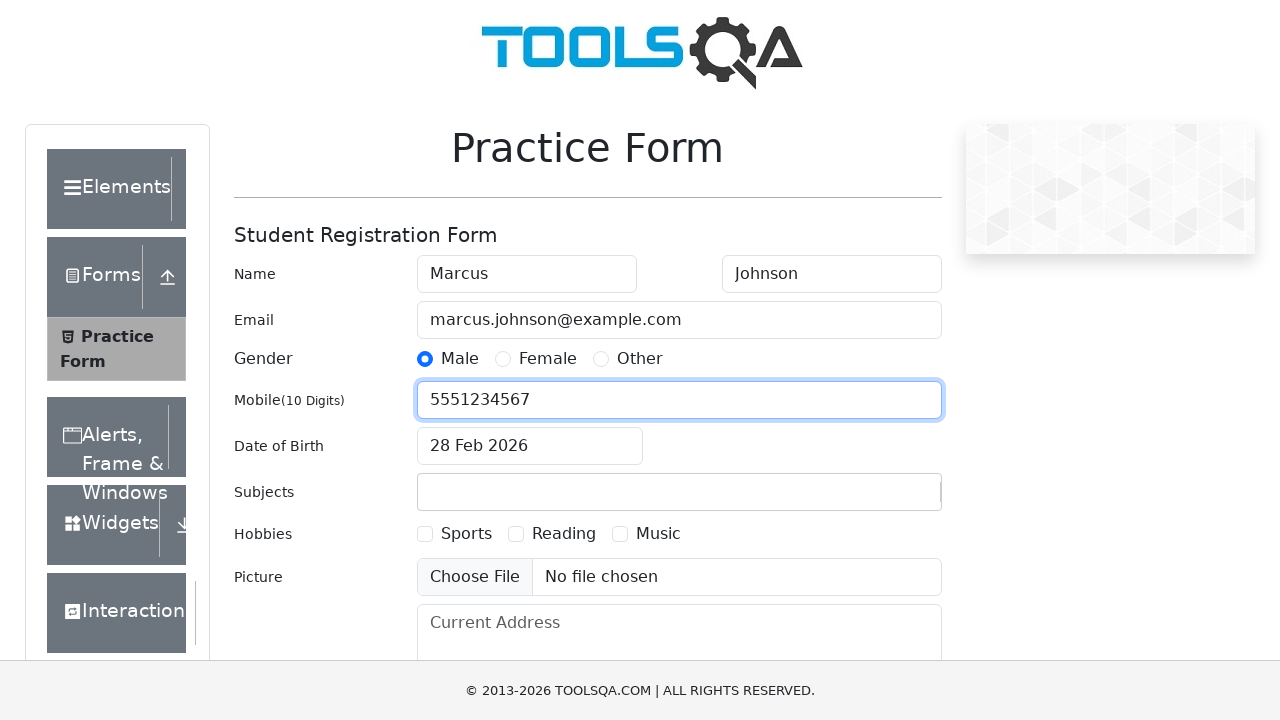